Tests dynamic content loading by clicking a start button and waiting for hidden content to become visible

Starting URL: https://the-internet.herokuapp.com/dynamic_loading/1

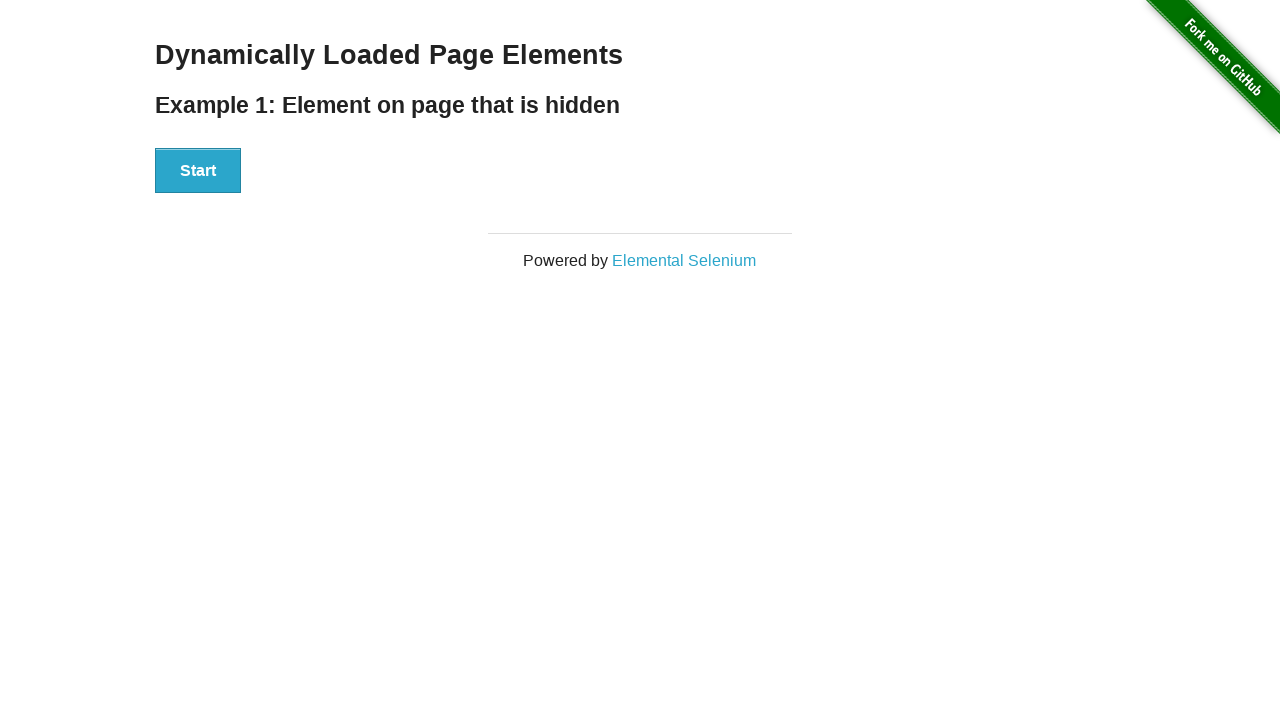

Clicked the start button to trigger dynamic content loading at (198, 171) on [id='start'] button
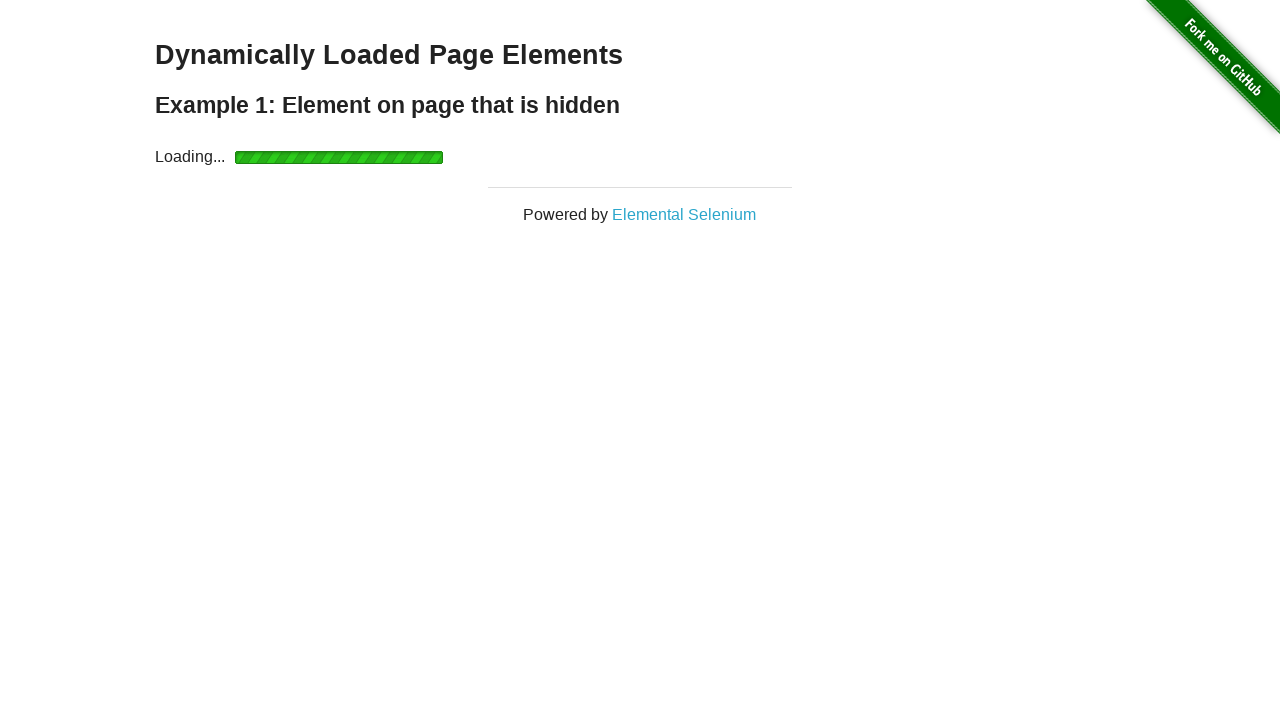

Waited for dynamically loaded content to become visible
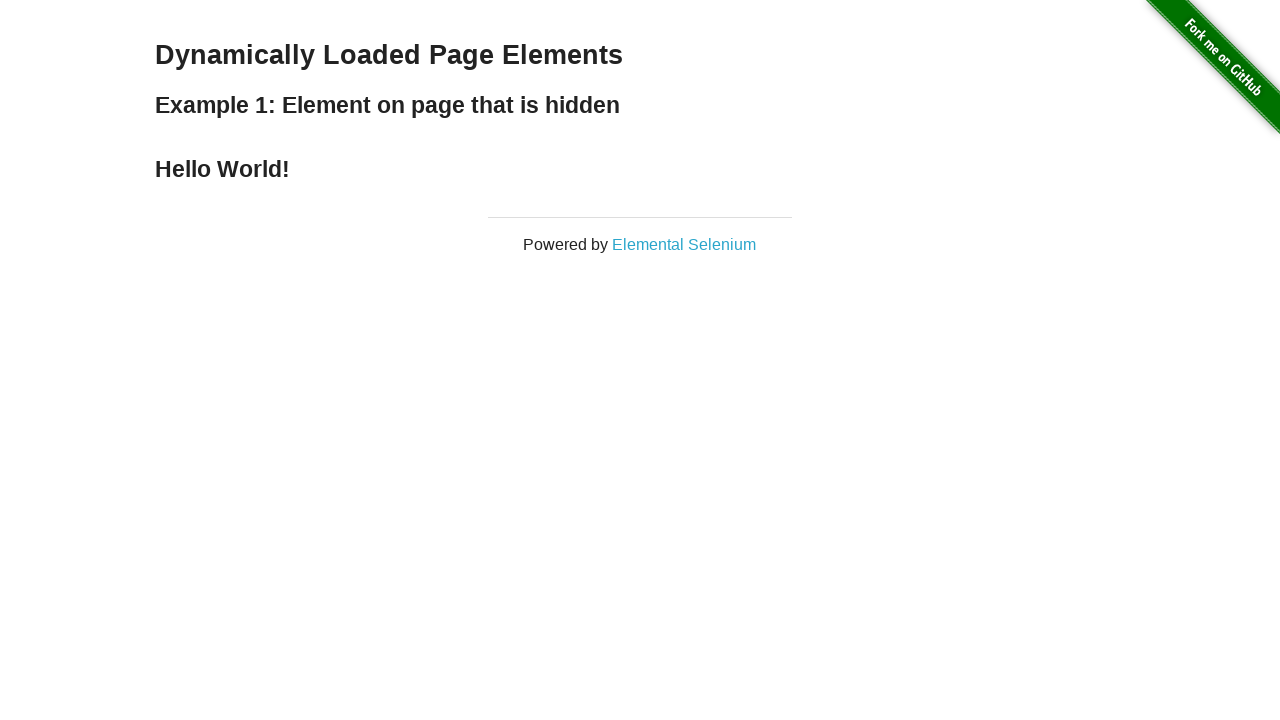

Located the finish element containing the dynamic content
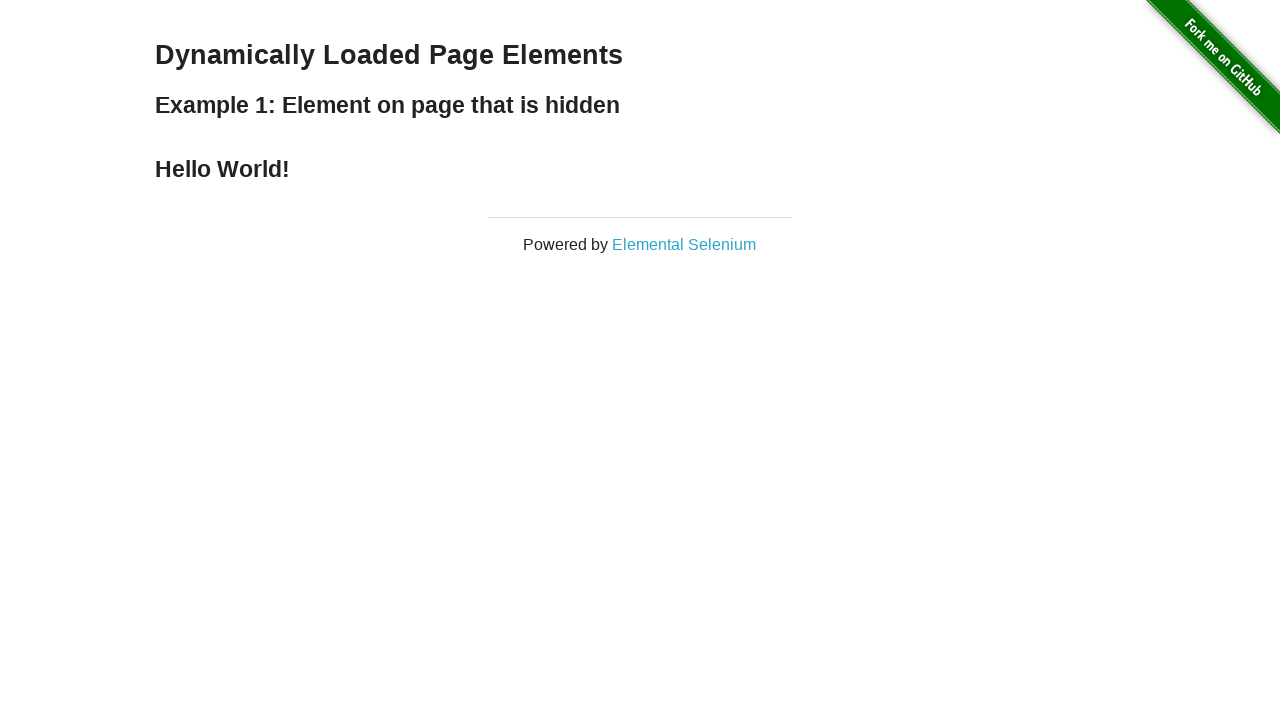

Verified that the dynamic content element is visible
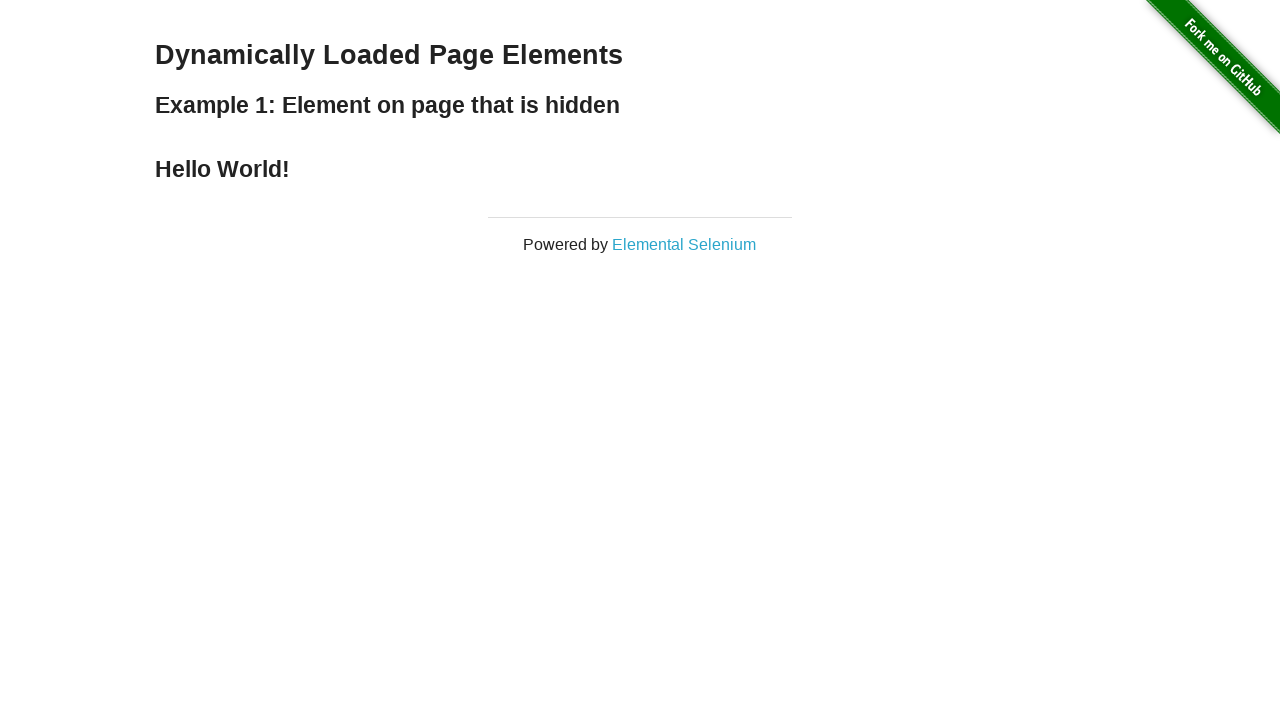

Retrieved the text content from the dynamic element
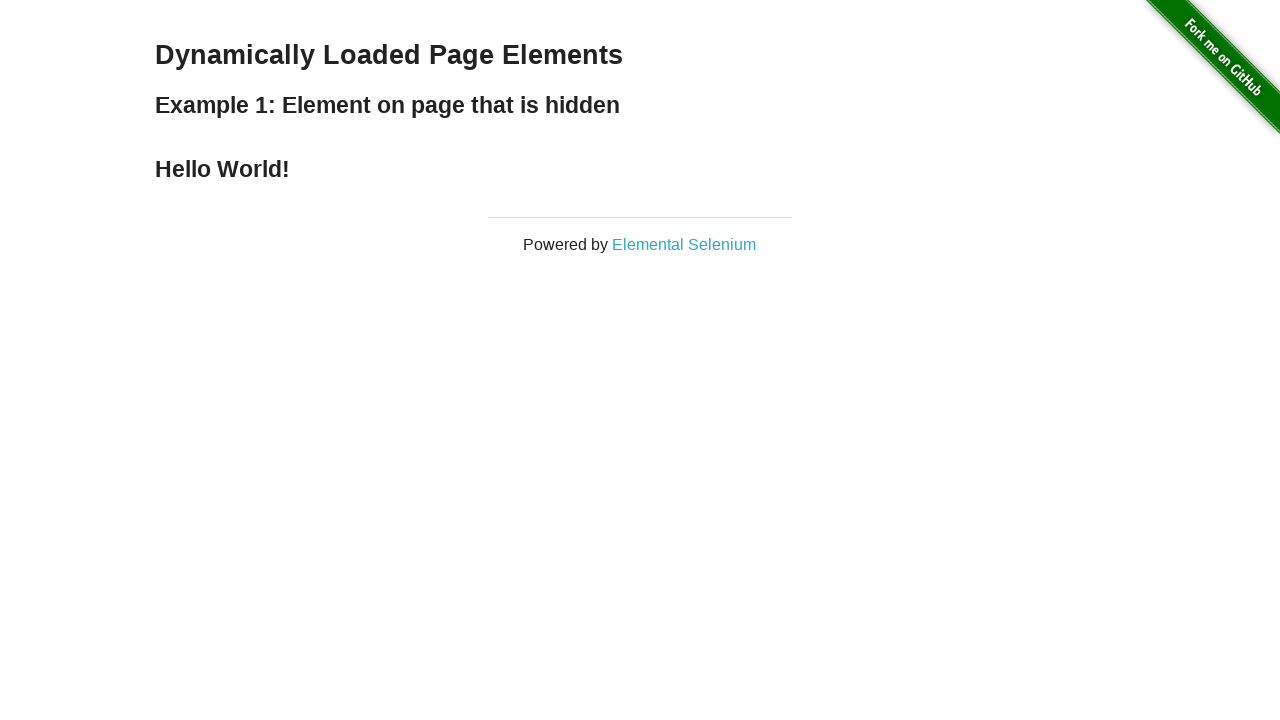

Printed dynamic content: Hello World!
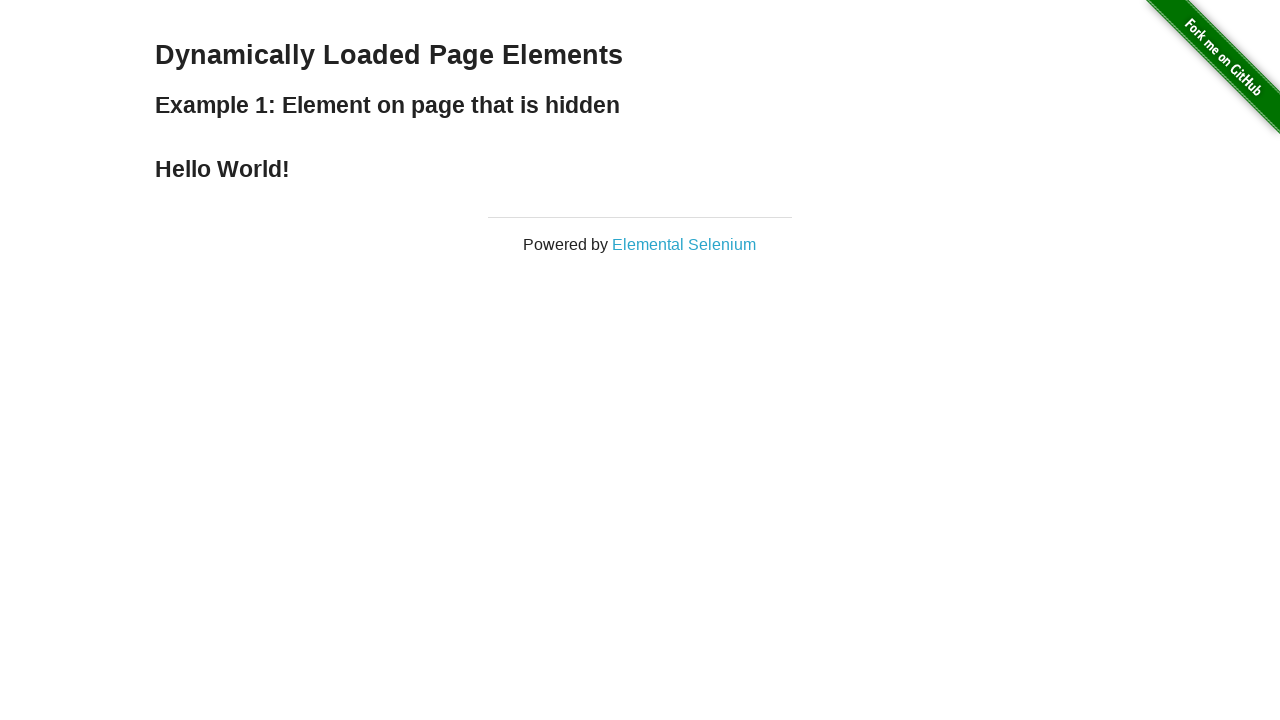

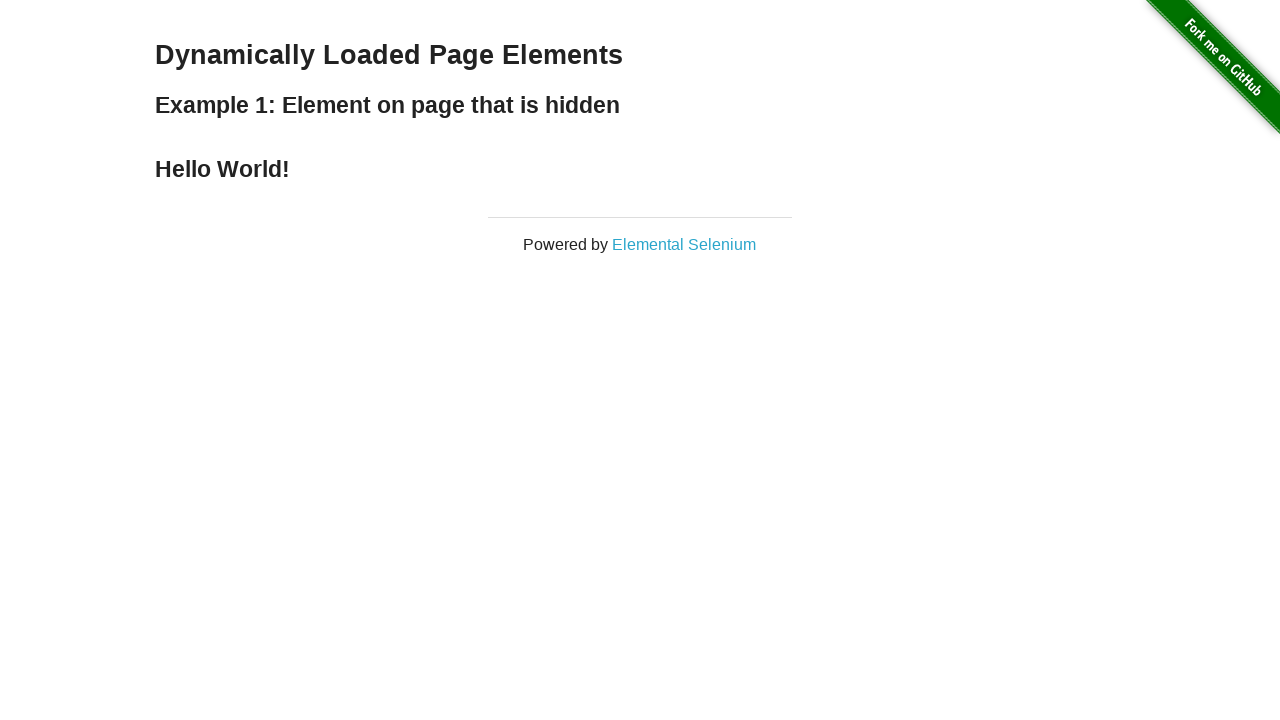